Tests dropdown selection by value attribute, selecting Option 2 using value="2"

Starting URL: https://the-internet.herokuapp.com/dropdown

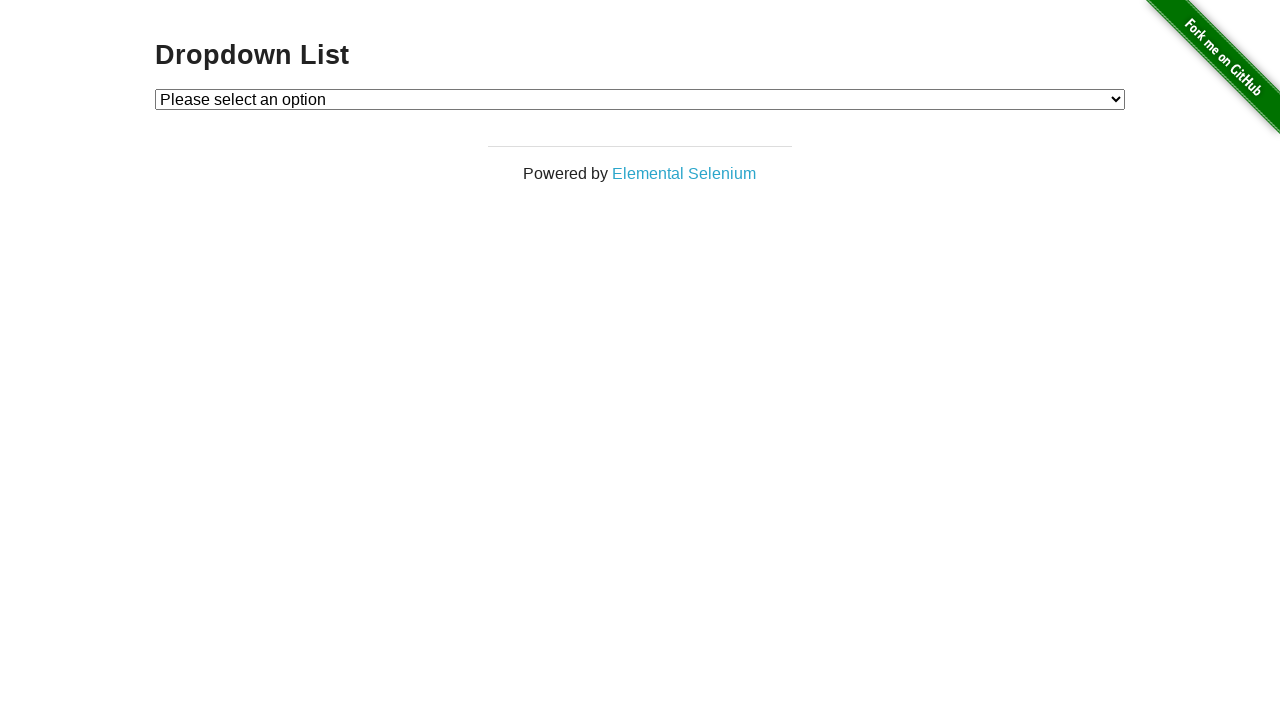

Selected Option 2 from dropdown using value='2' on #dropdown
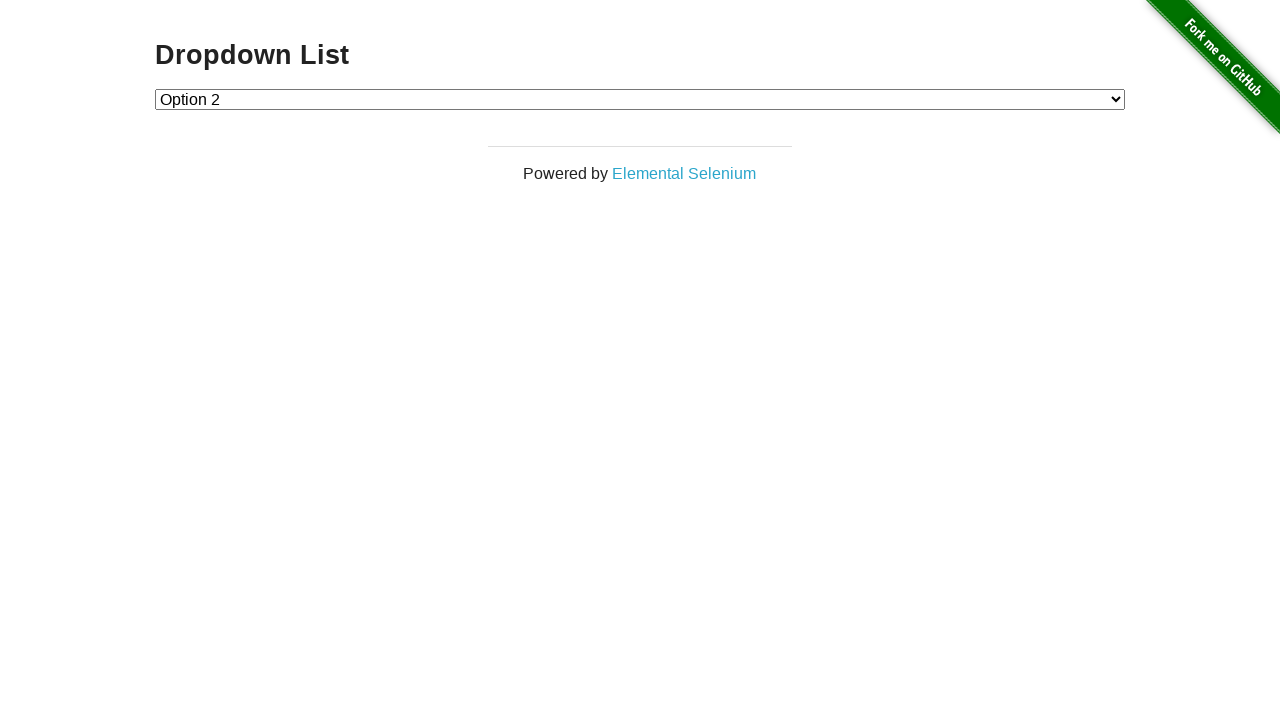

Retrieved selected dropdown value
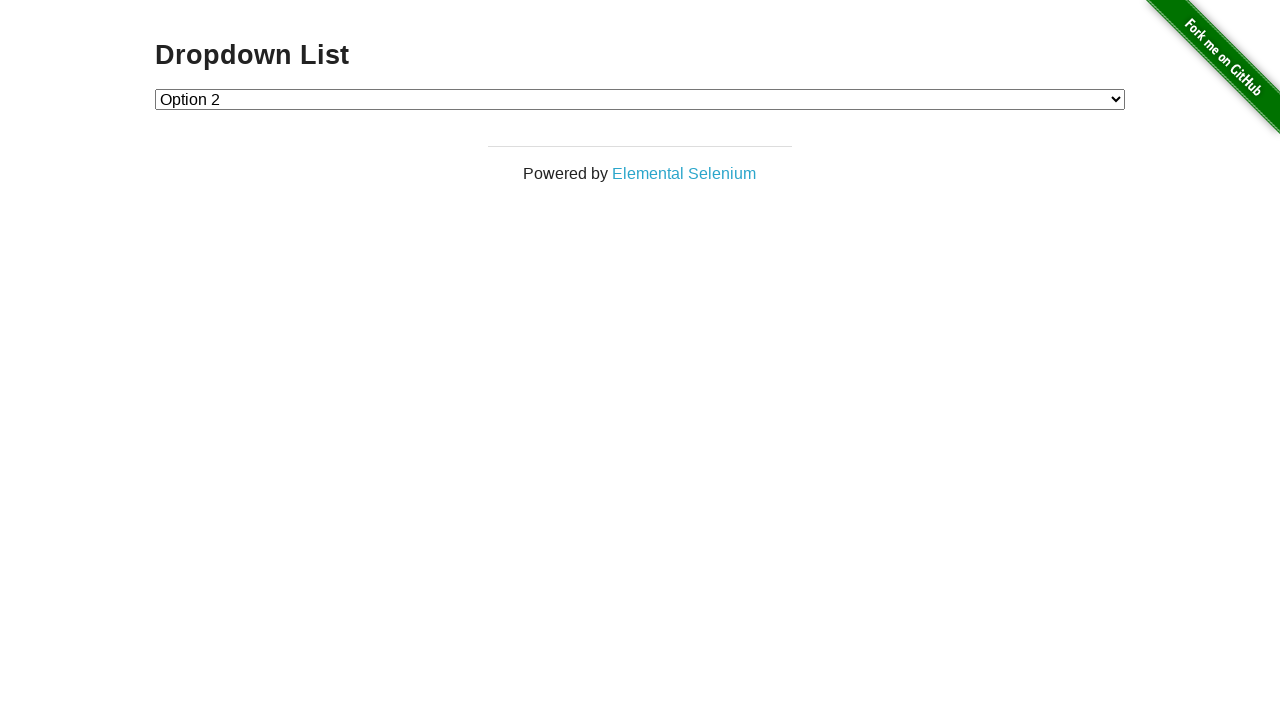

Verified that Option 2 is correctly selected (value='2')
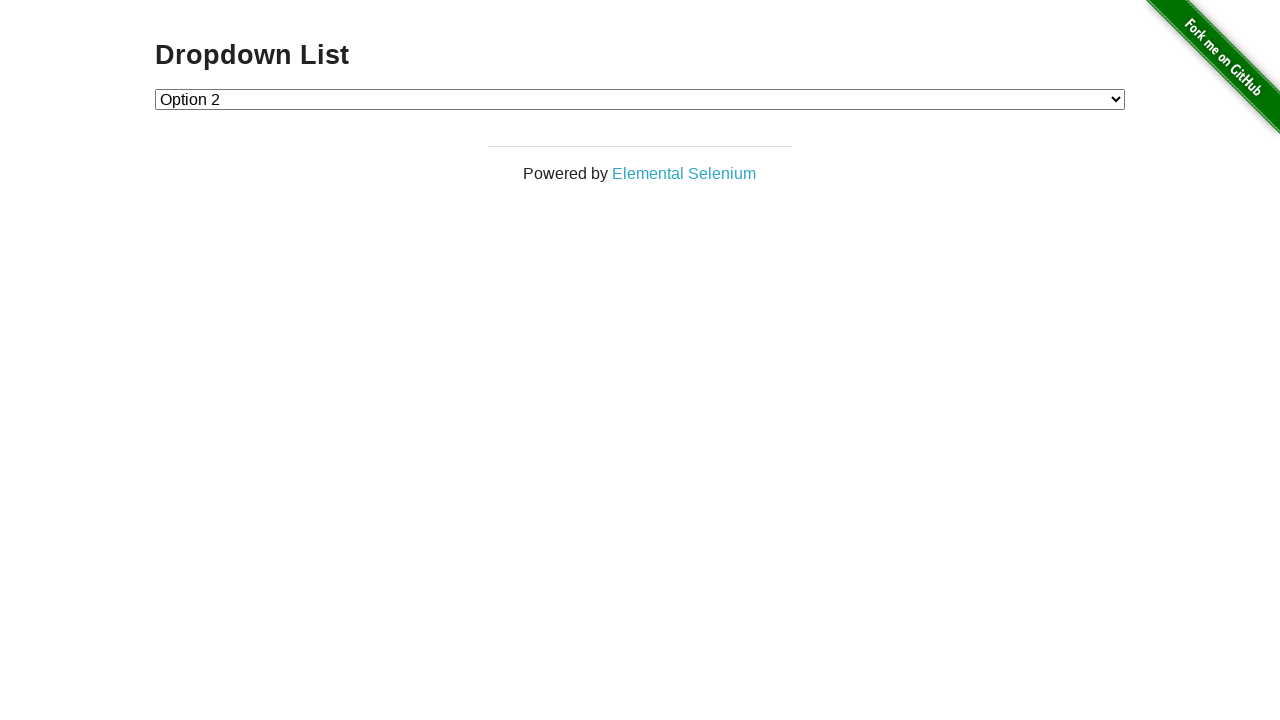

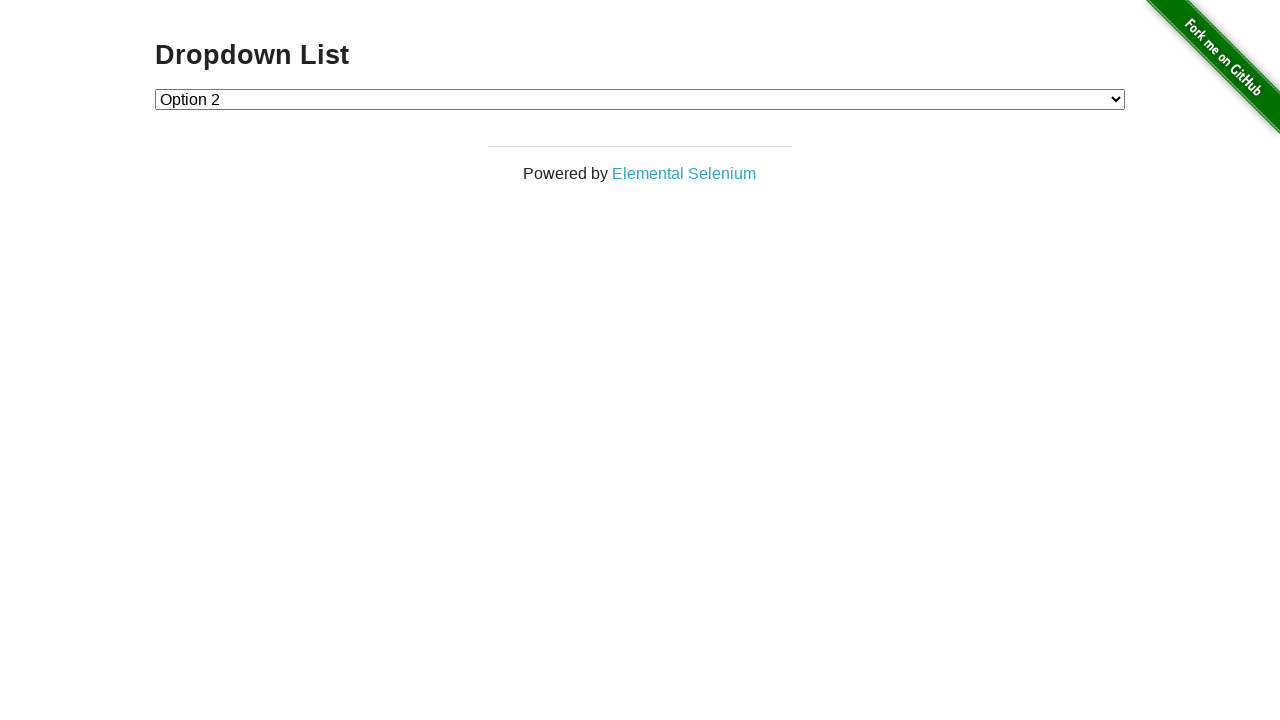